Tests search functionality on Python.org by entering a search query and submitting it

Starting URL: http://python.org

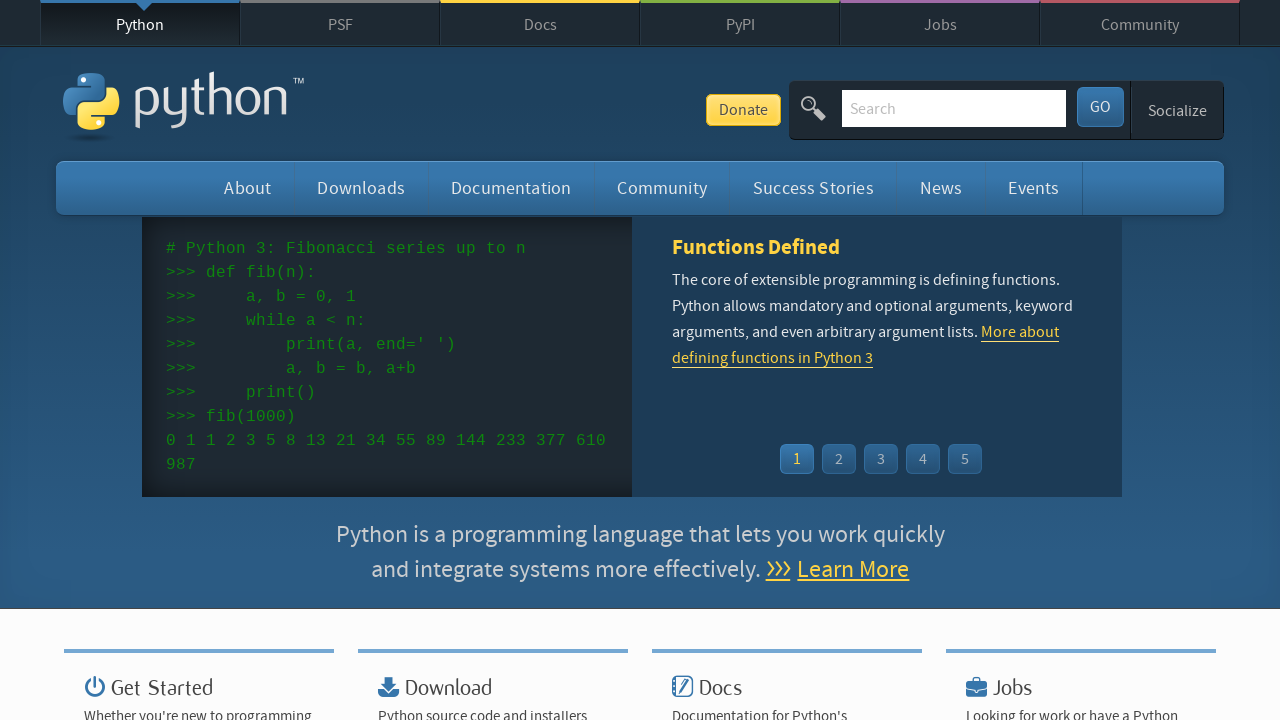

Located search field on Python.org
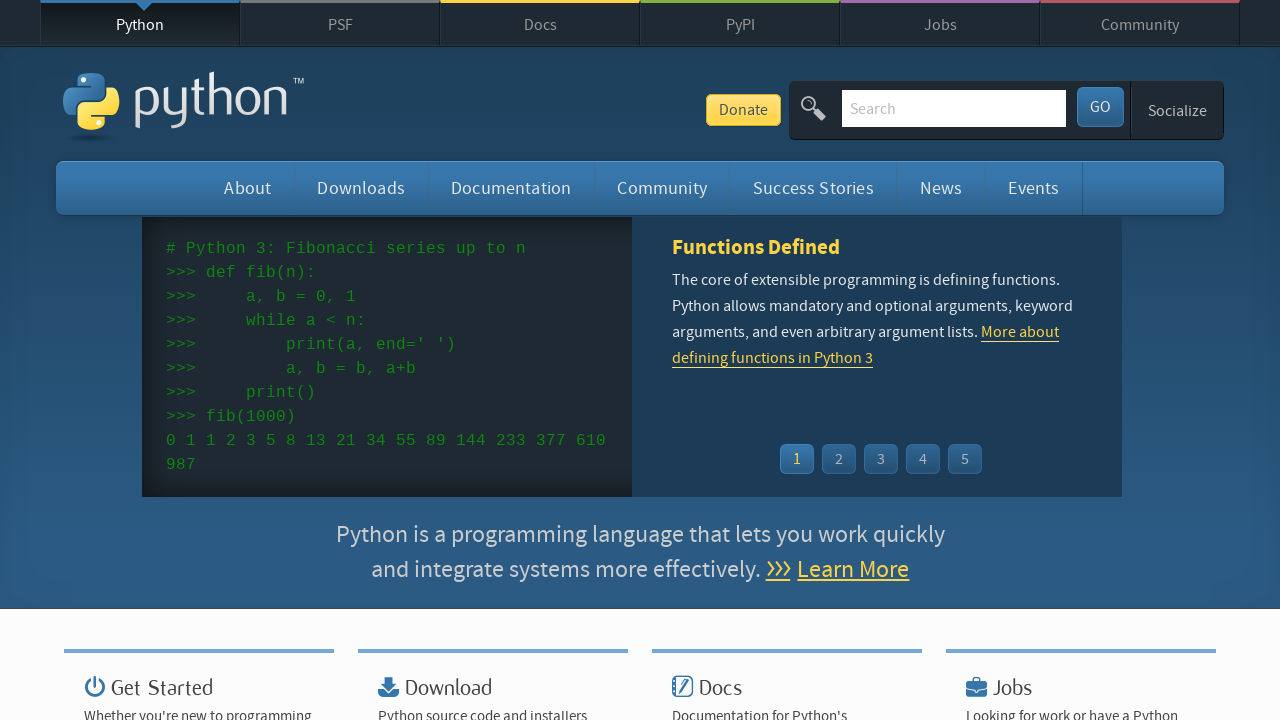

Cleared search field on [name="q"]
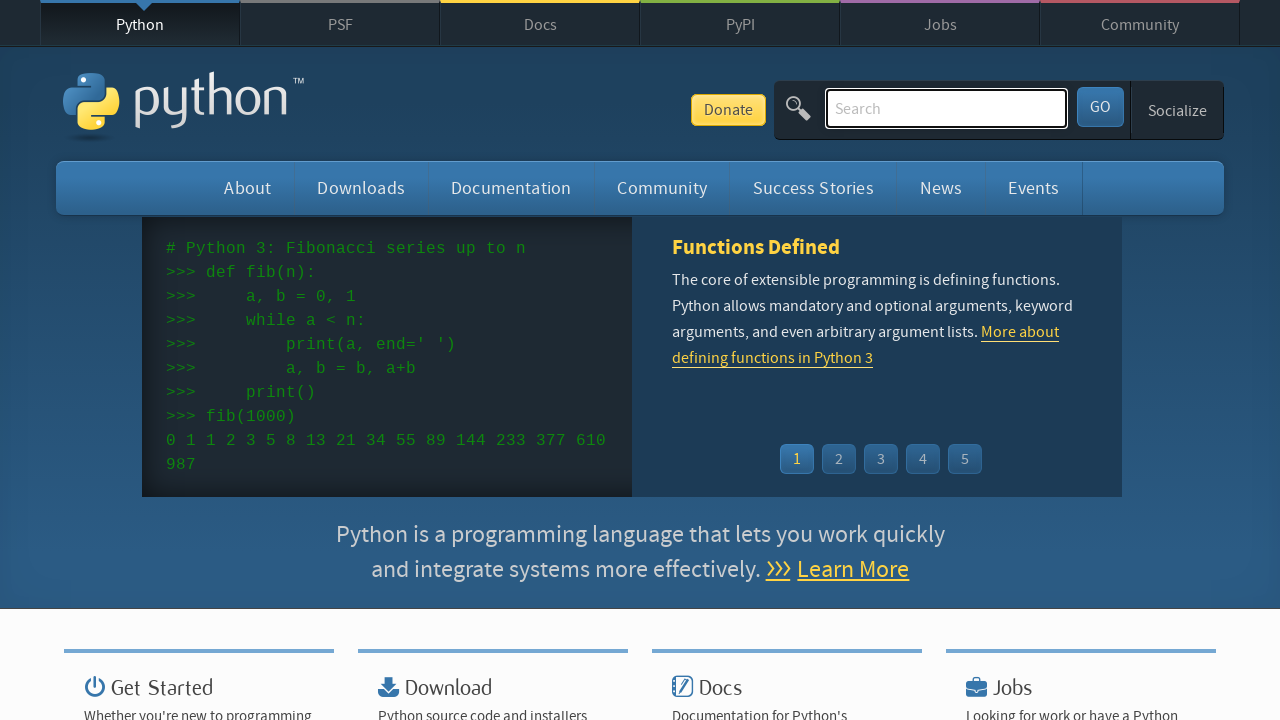

Filled search field with 'pycon' on [name="q"]
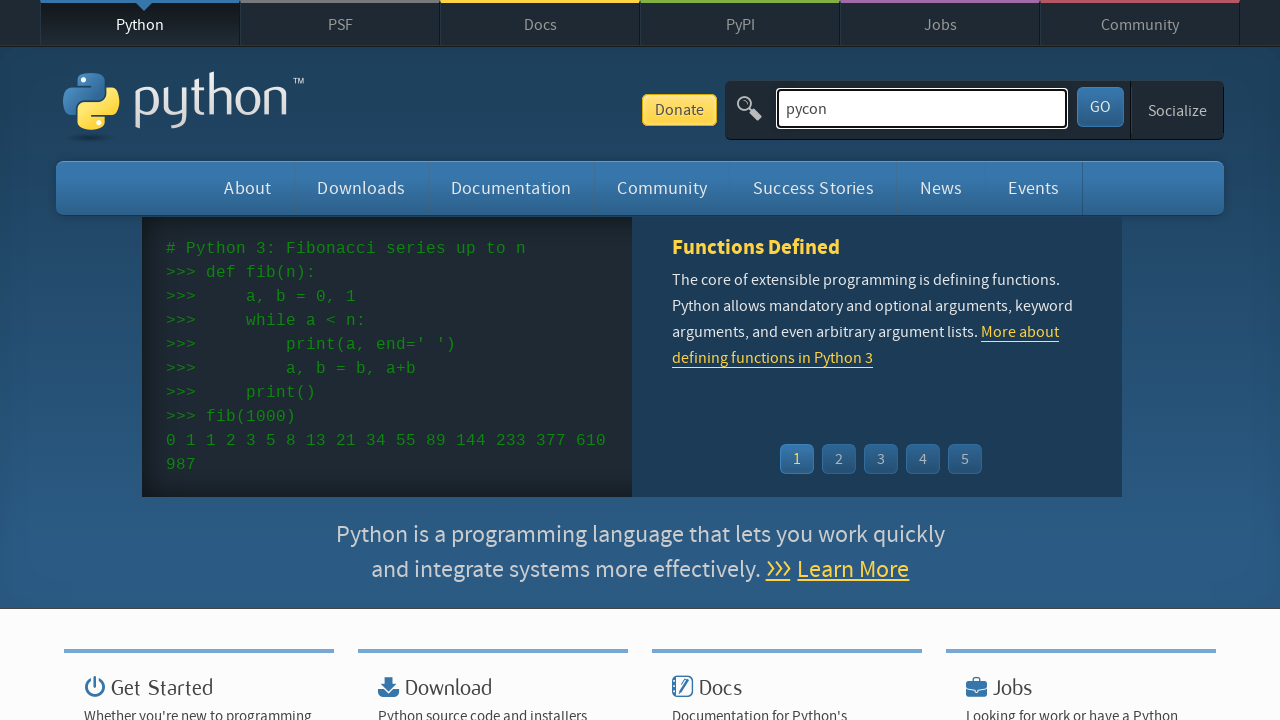

Submitted search query by pressing Enter on [name="q"]
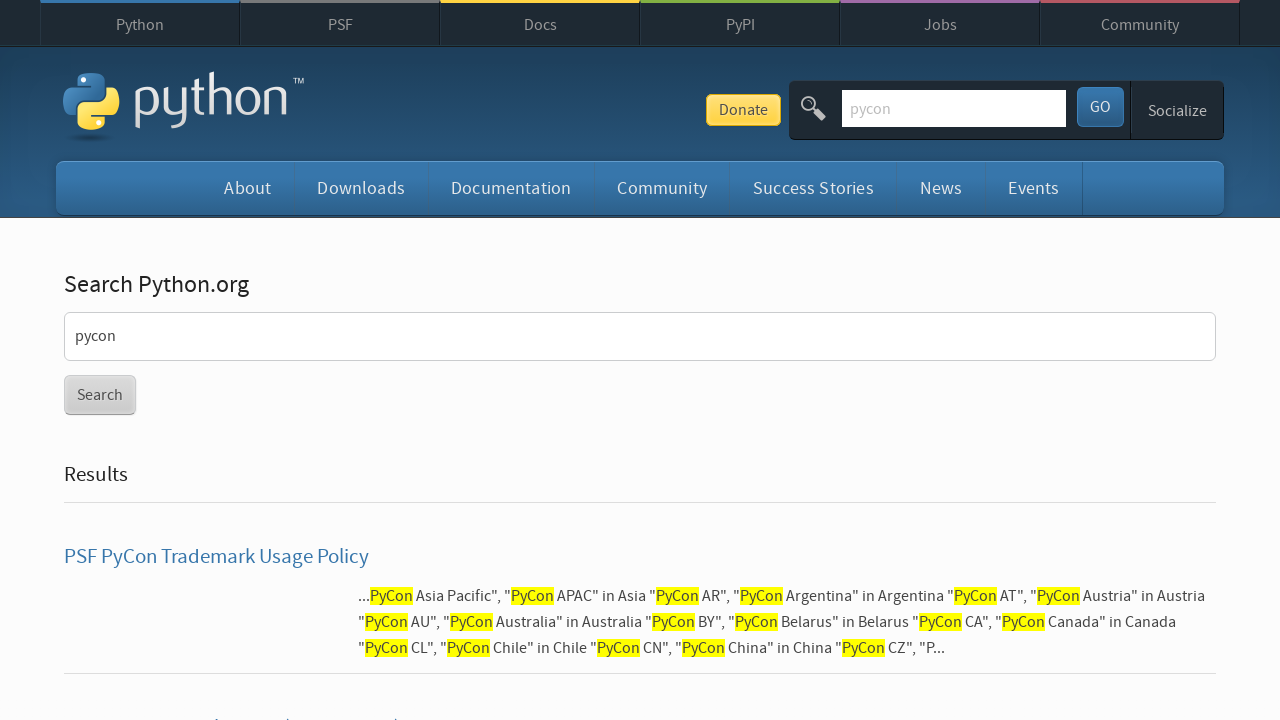

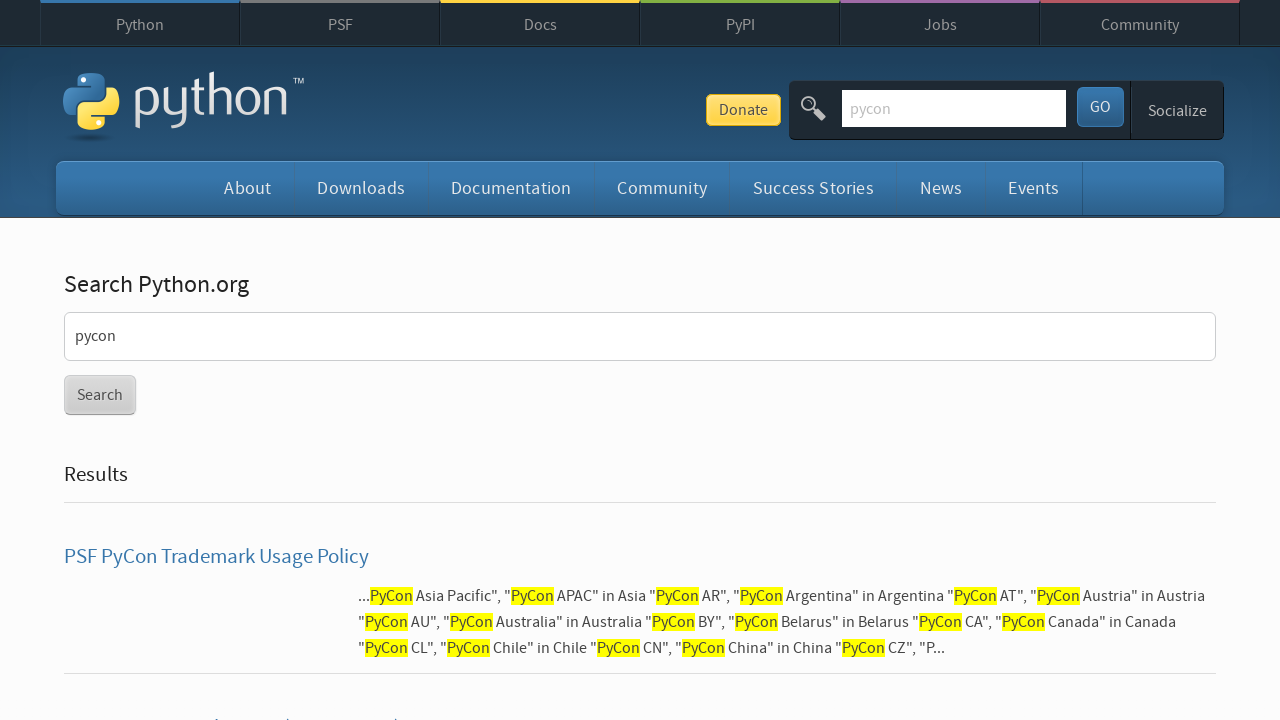